Navigates to a demo page and verifies that various form elements (text input, radio button, table cell) are present and accessible on the page

Starting URL: https://seleniumbase.io/demo_page

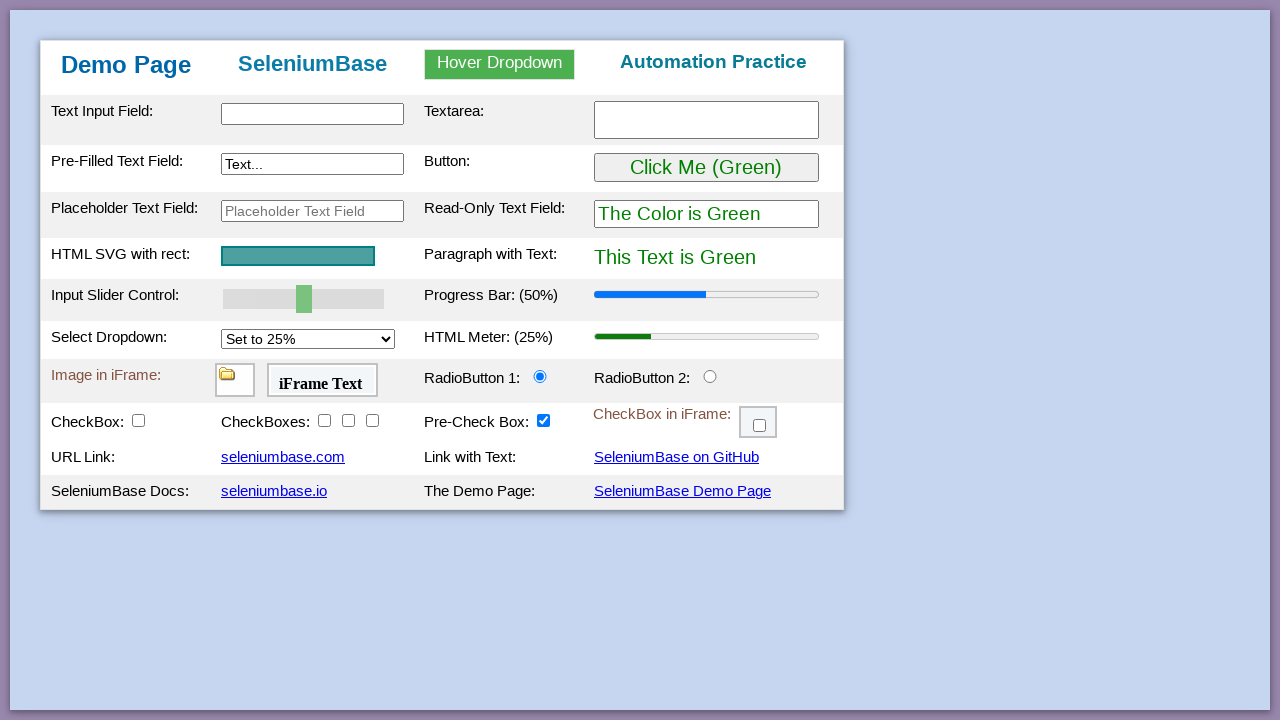

Navigated to demo page at https://seleniumbase.io/demo_page
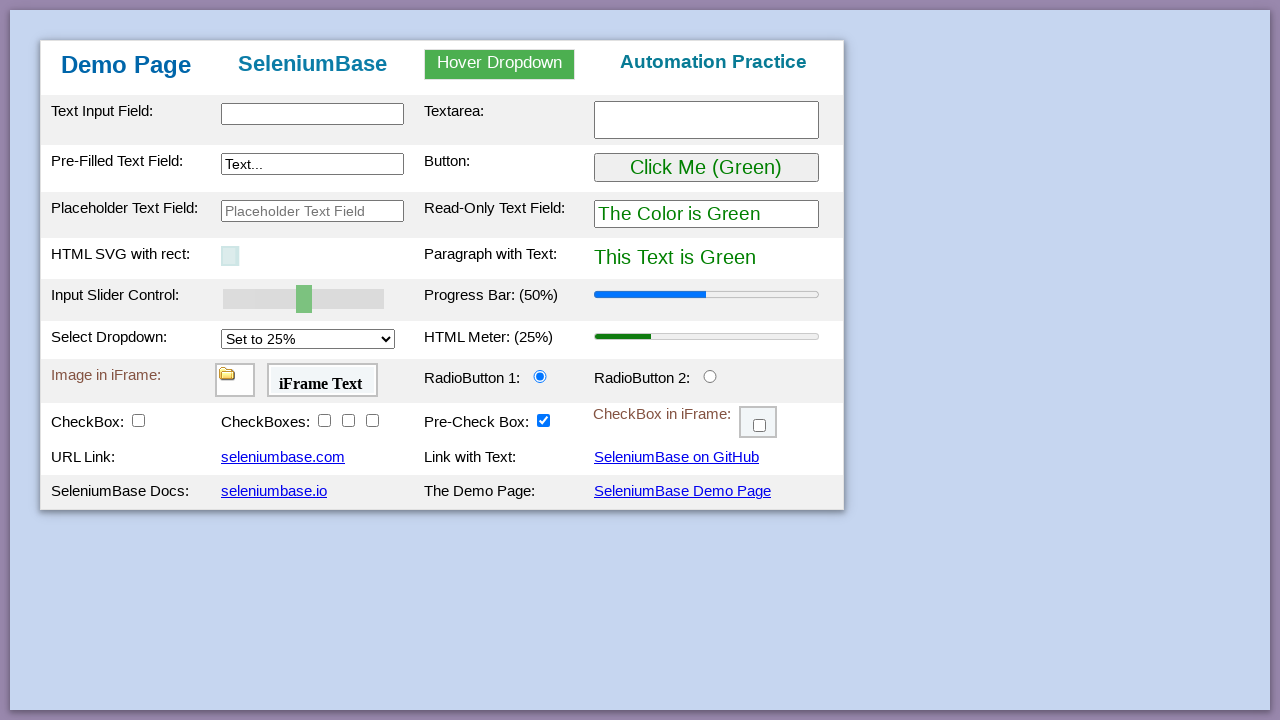

Text input element #myTextInput is present and ready
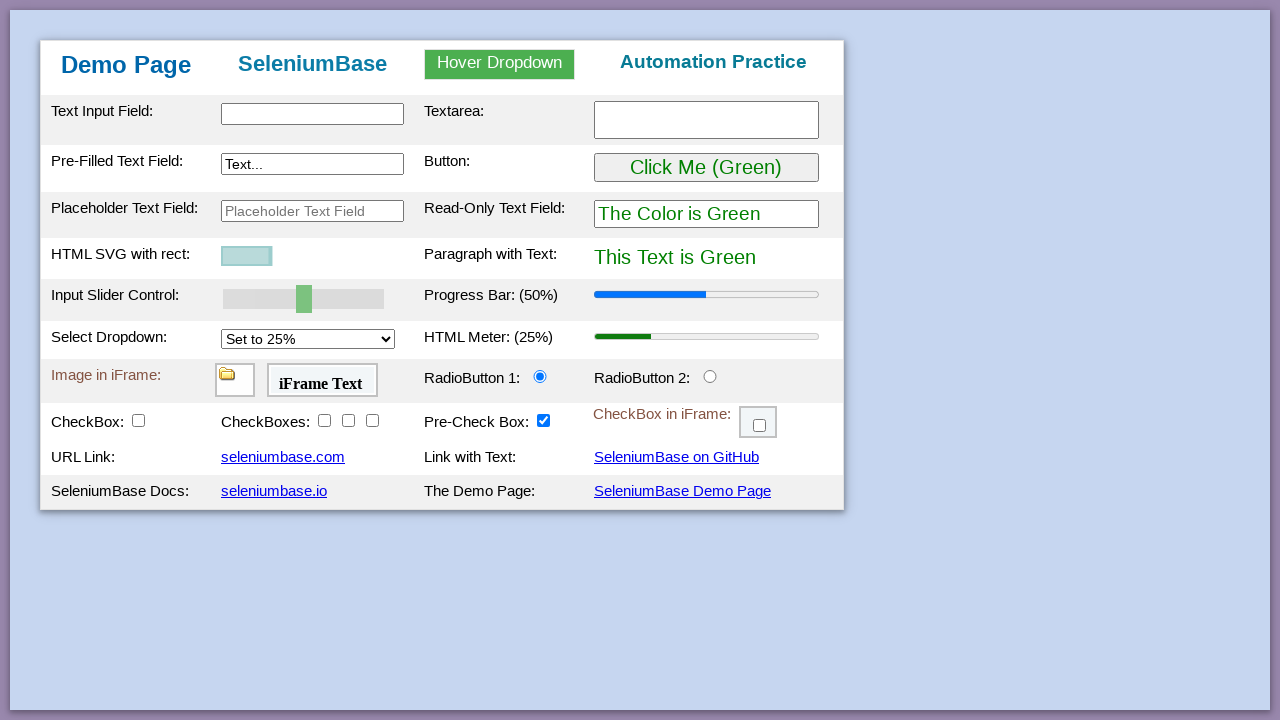

Radio button element #radioButton2 is present and ready
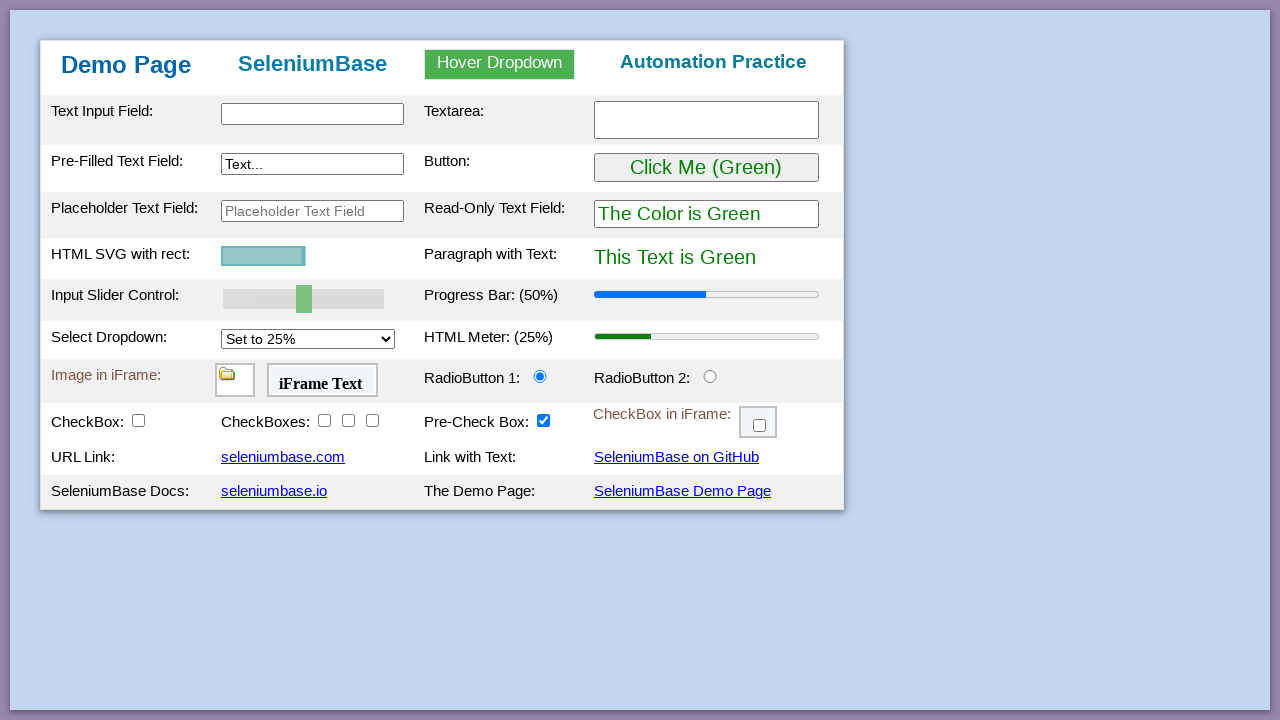

Table cell element in row 8, column 4 is present and ready
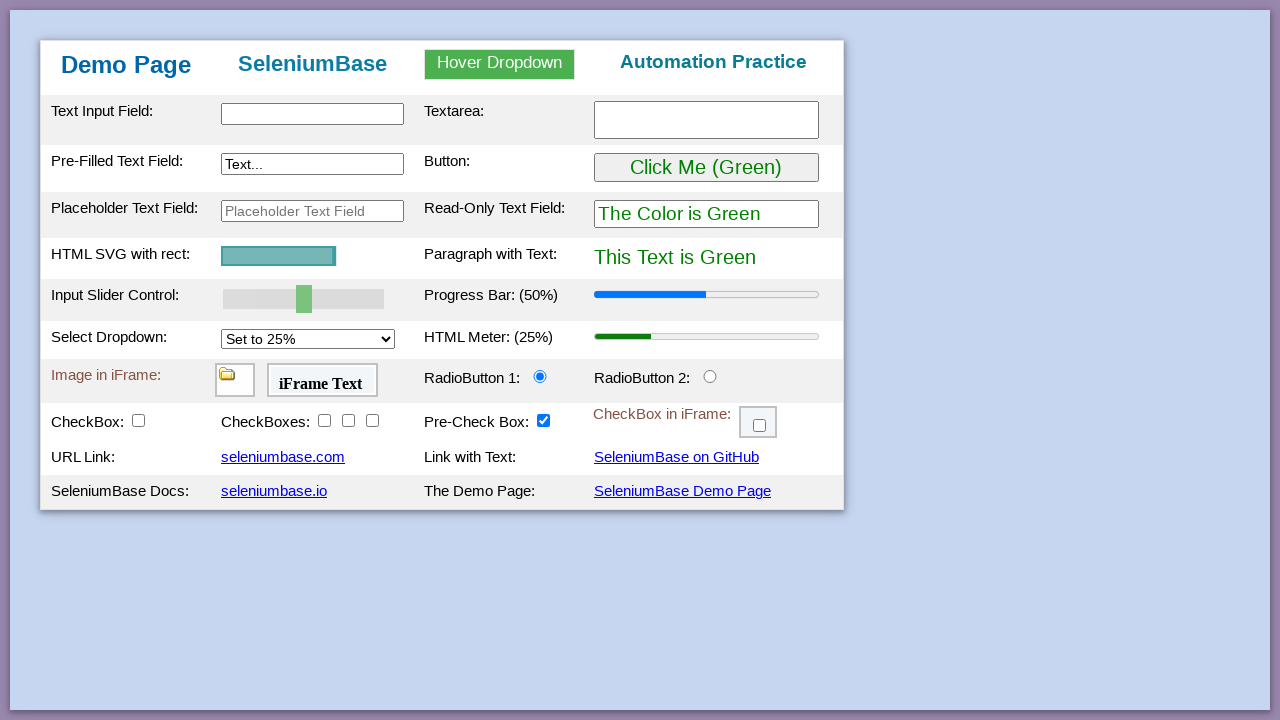

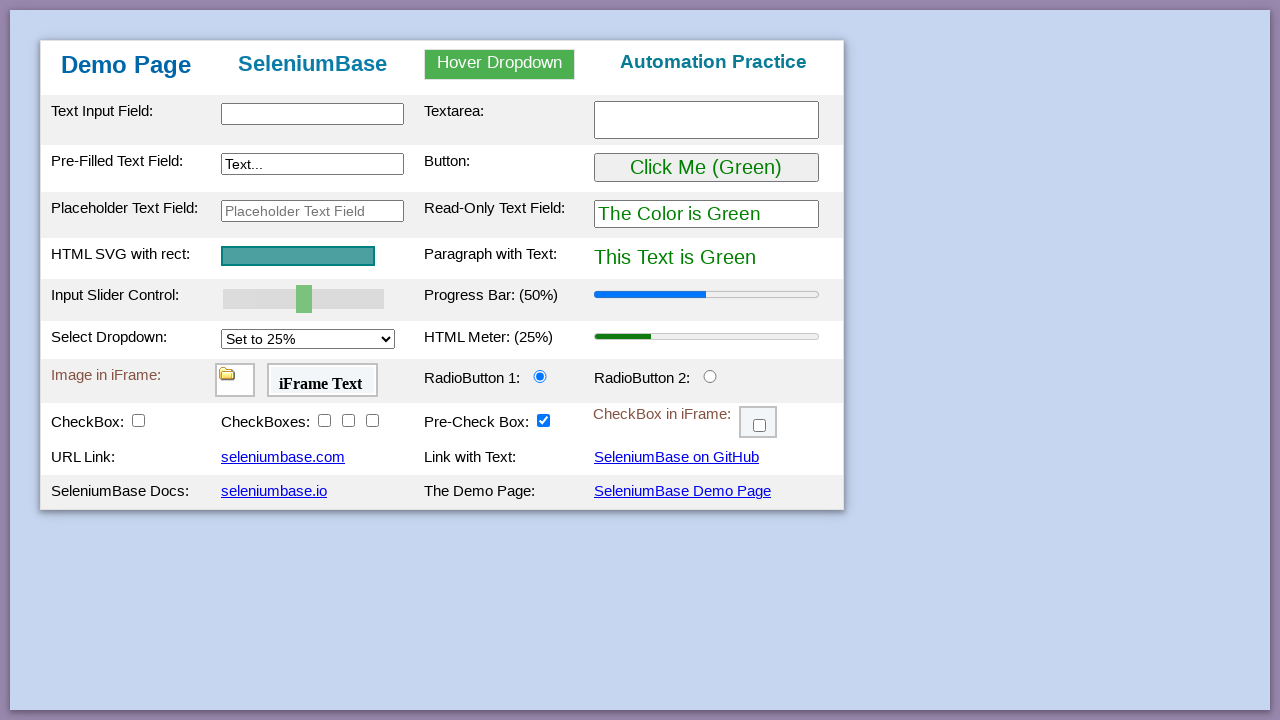